Verifies that the company branding logo is displayed on the login page

Starting URL: https://opensource-demo.orangehrmlive.com/web/index.php/auth/login

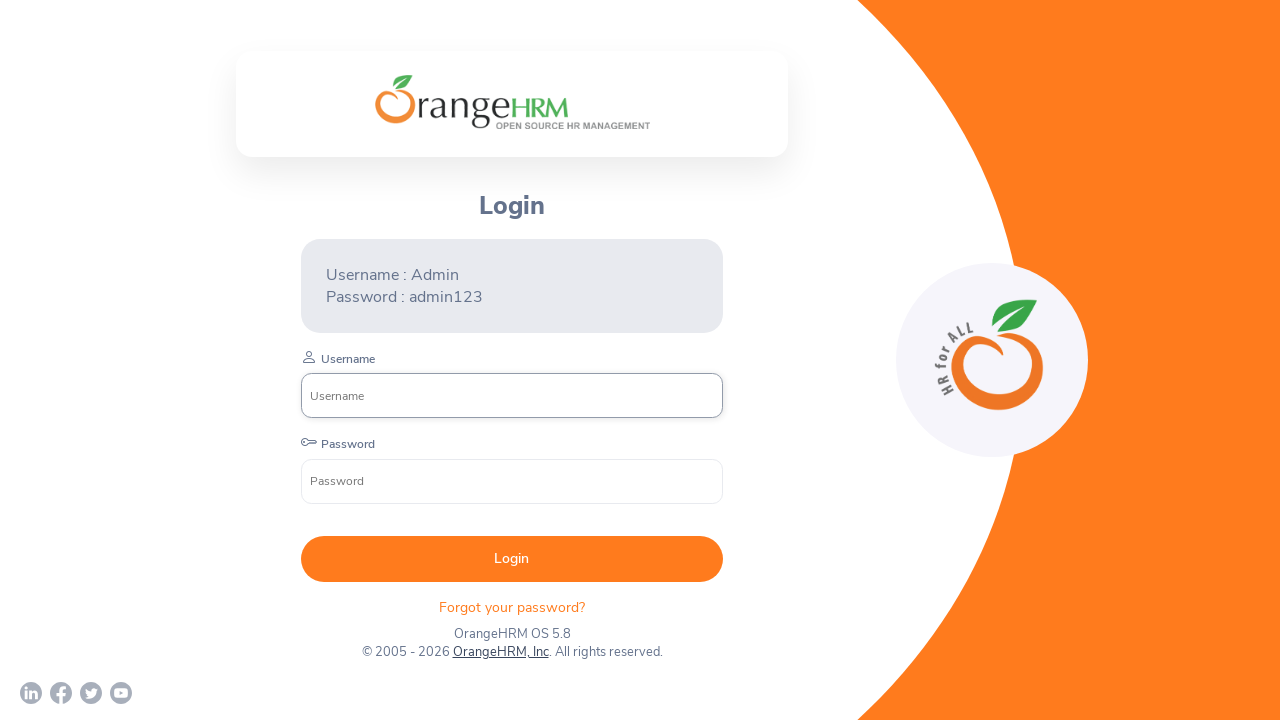

Waited for company branding logo to be present in DOM
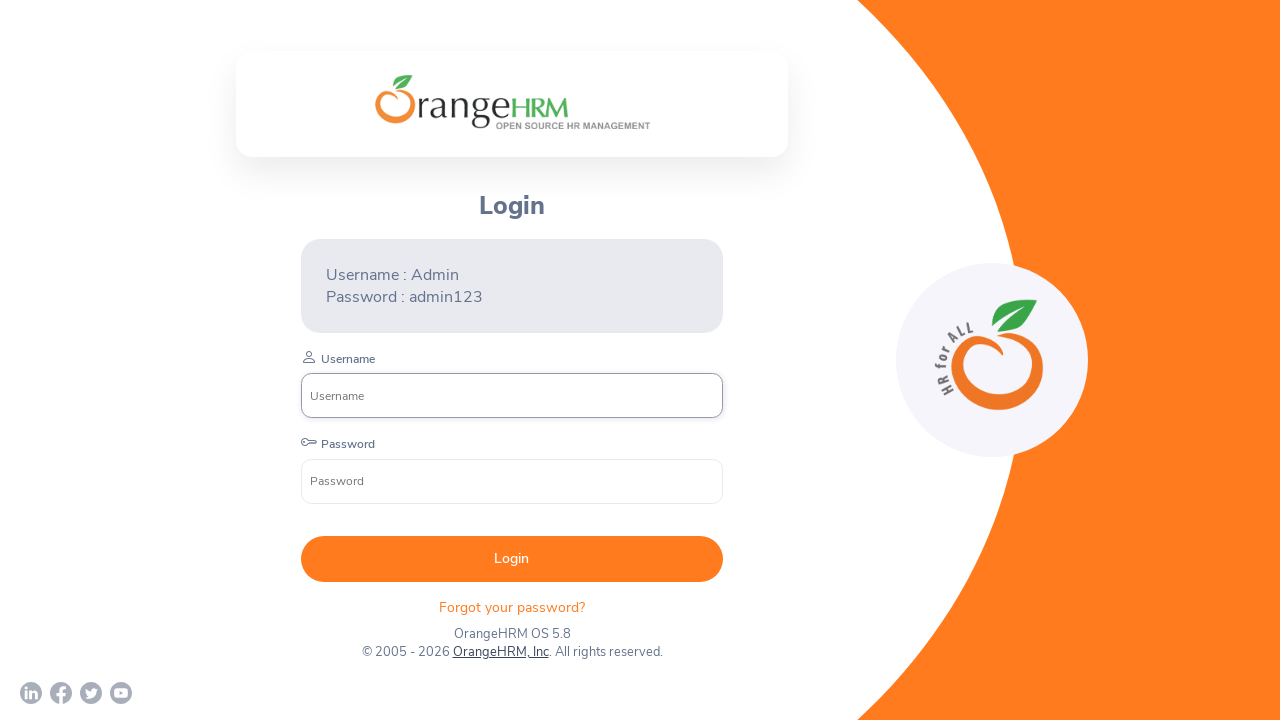

Retrieved visibility status of company branding logo
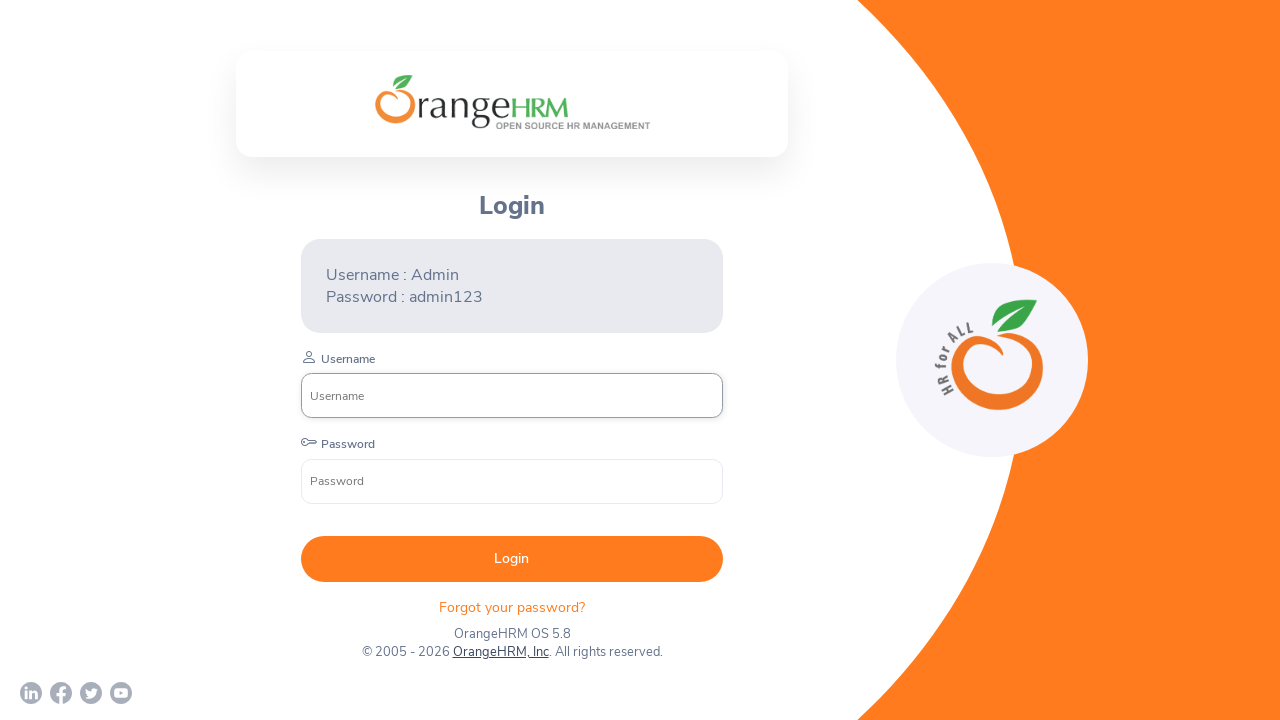

Verified company branding logo is visible on login page
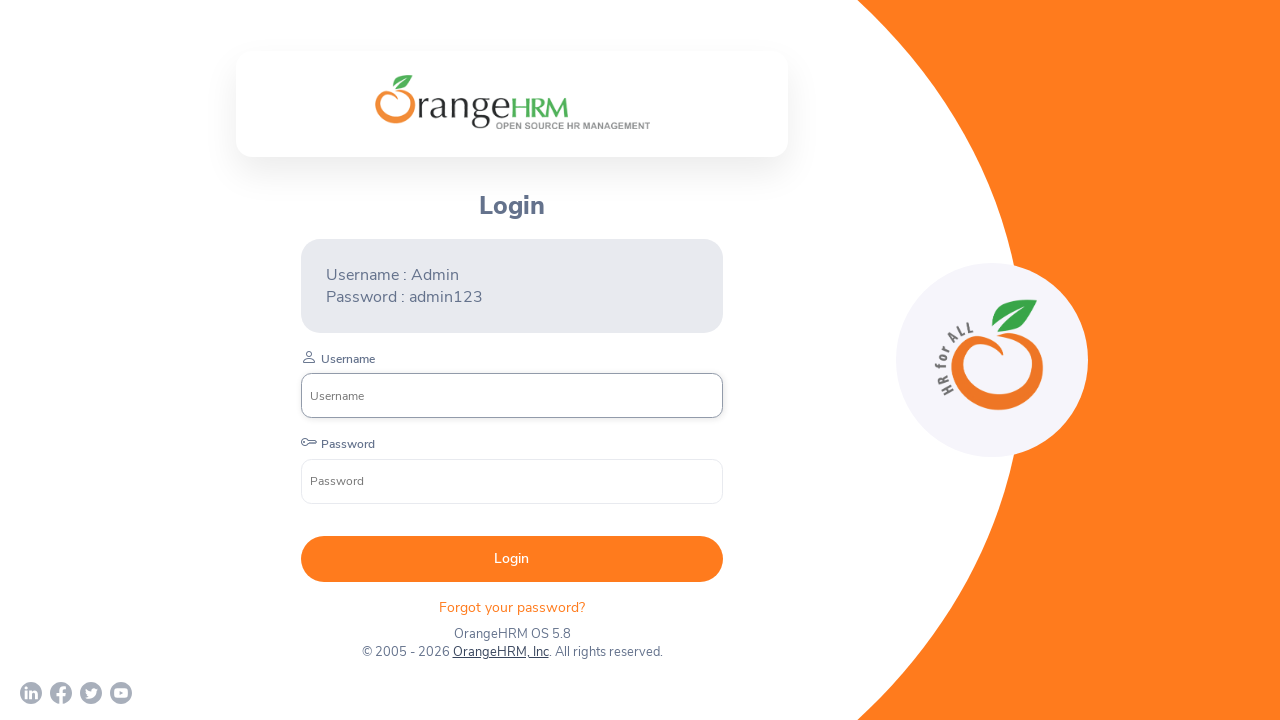

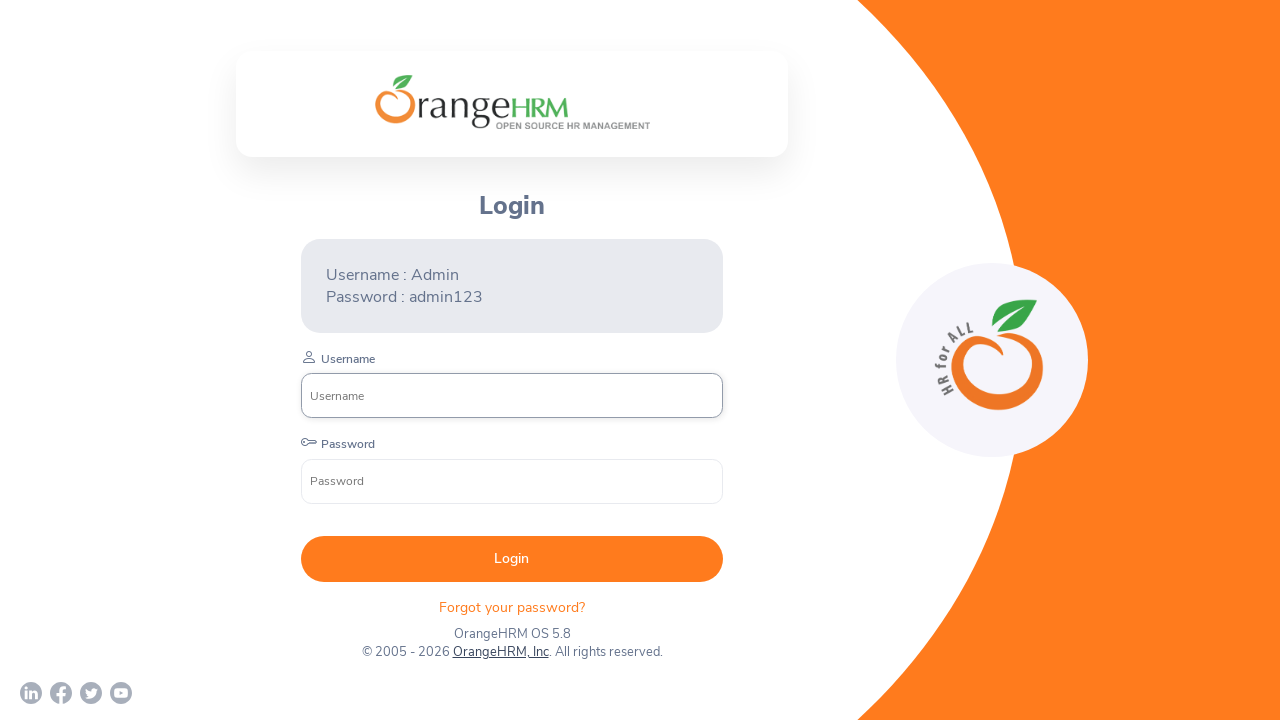